Tests password reset functionality by entering an invalid username and verifying the error message displayed

Starting URL: https://login1.nextbasecrm.com/?forgot_password=yes

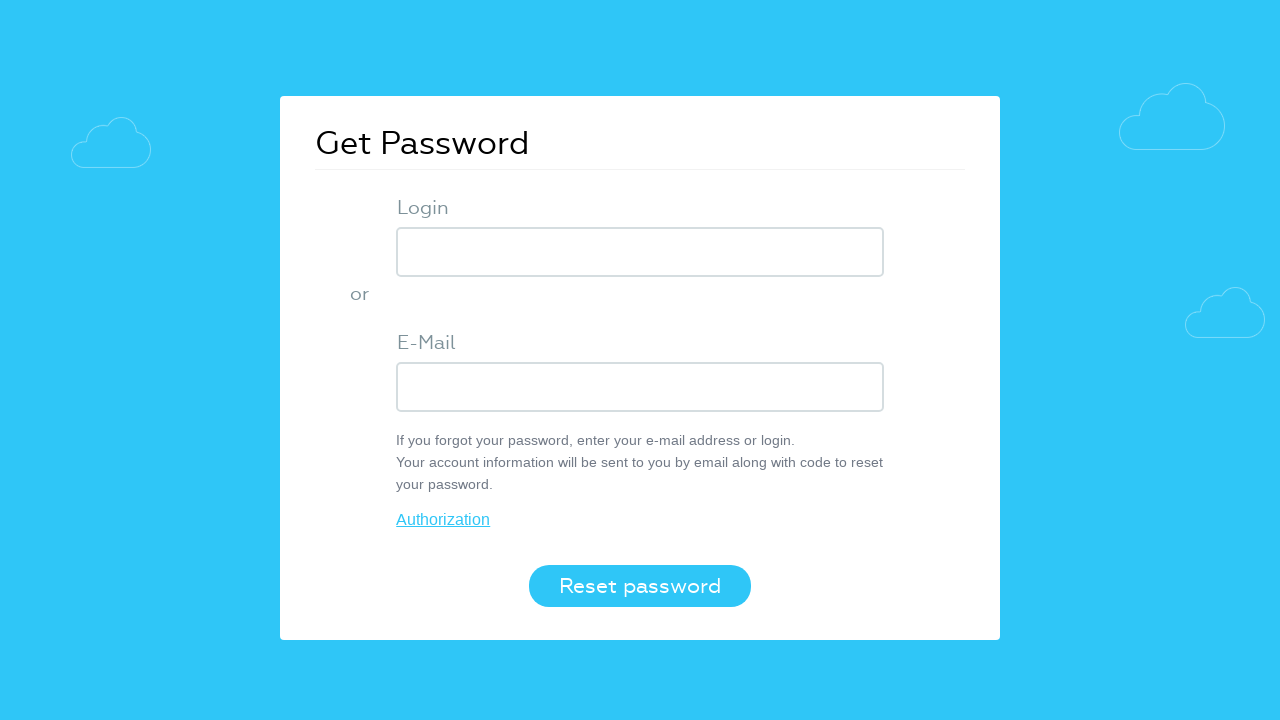

Entered invalid username 'testuser123' into login field on xpath=//*[@id='login-popup']/form/div[2]/div[1]/input
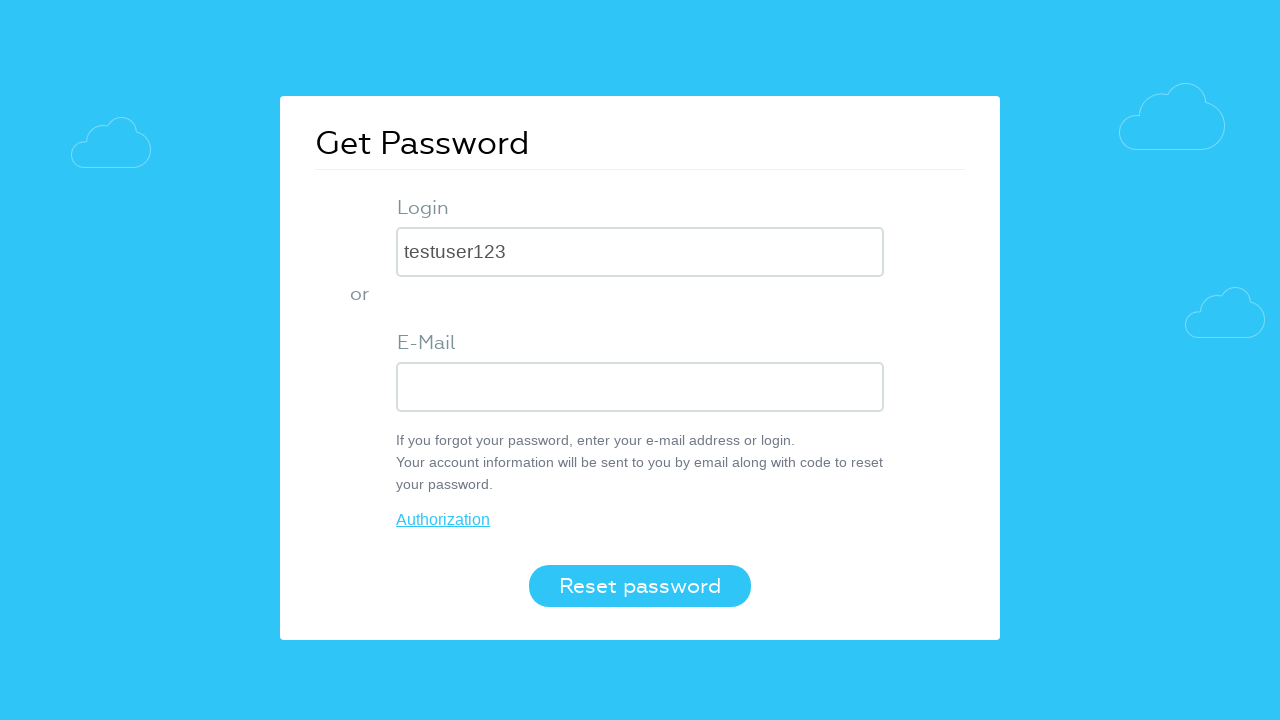

Clicked Reset password button at (640, 586) on xpath=//*[@id='login-popup']/form/div[4]/button
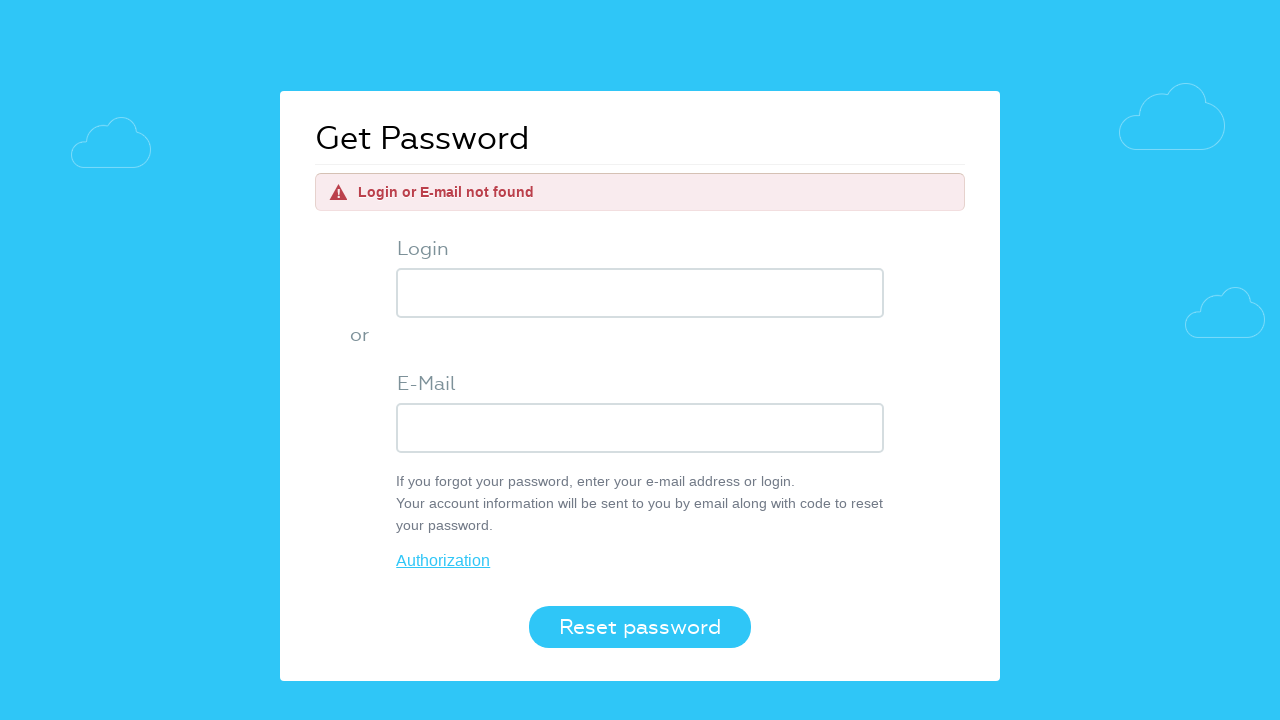

Error message appeared on the page
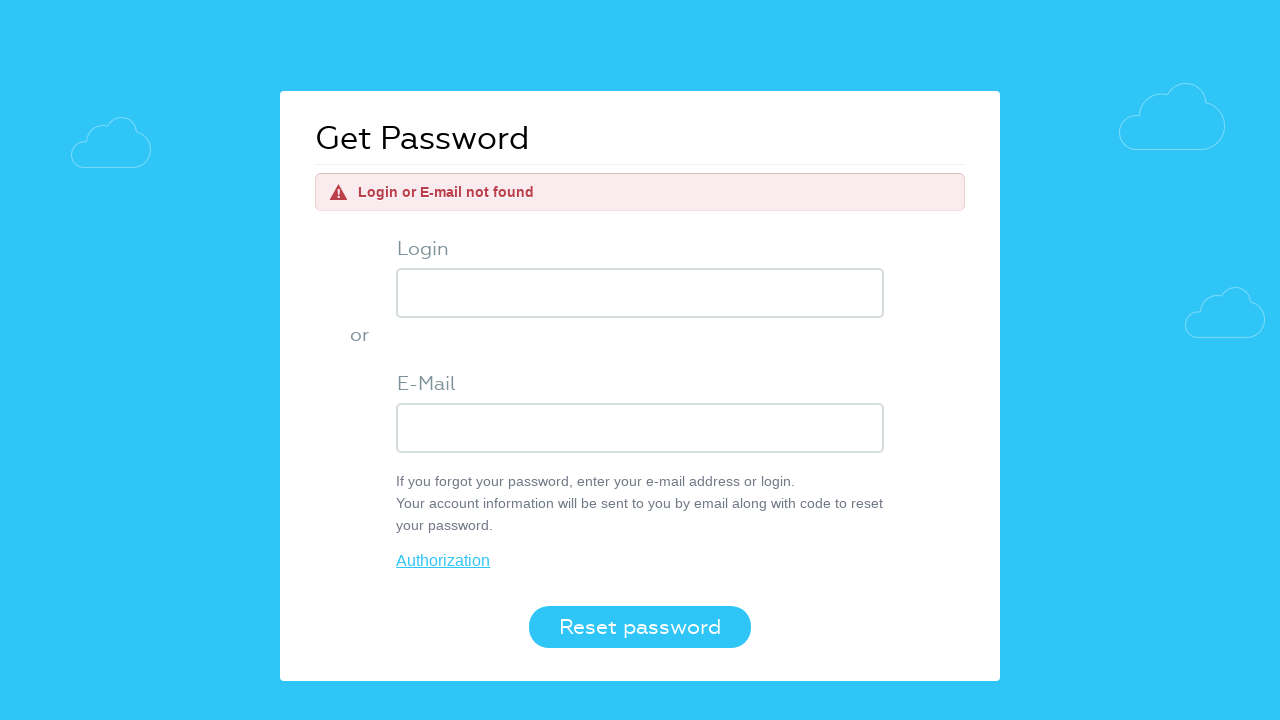

Verified error message displays 'login or e-mail not found'
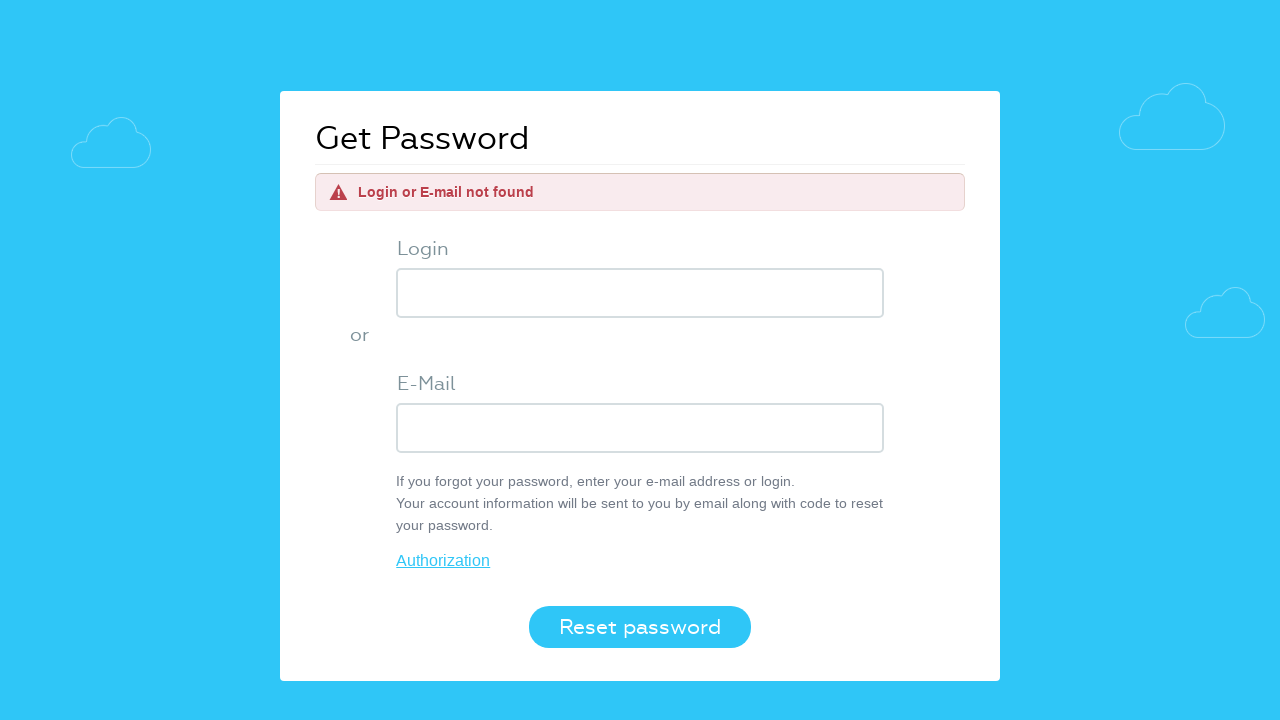

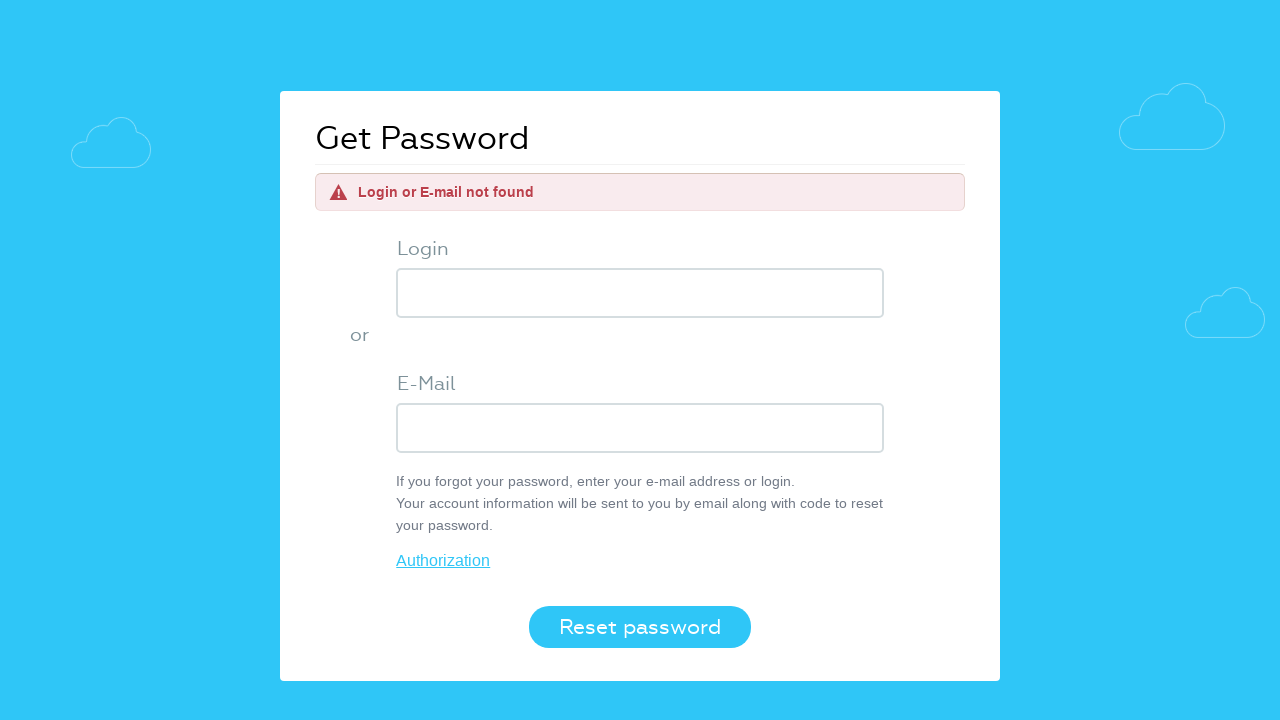